Tests opening a new browser window, navigating to a different page in that window, and verifying that two window handles exist.

Starting URL: https://the-internet.herokuapp.com/windows

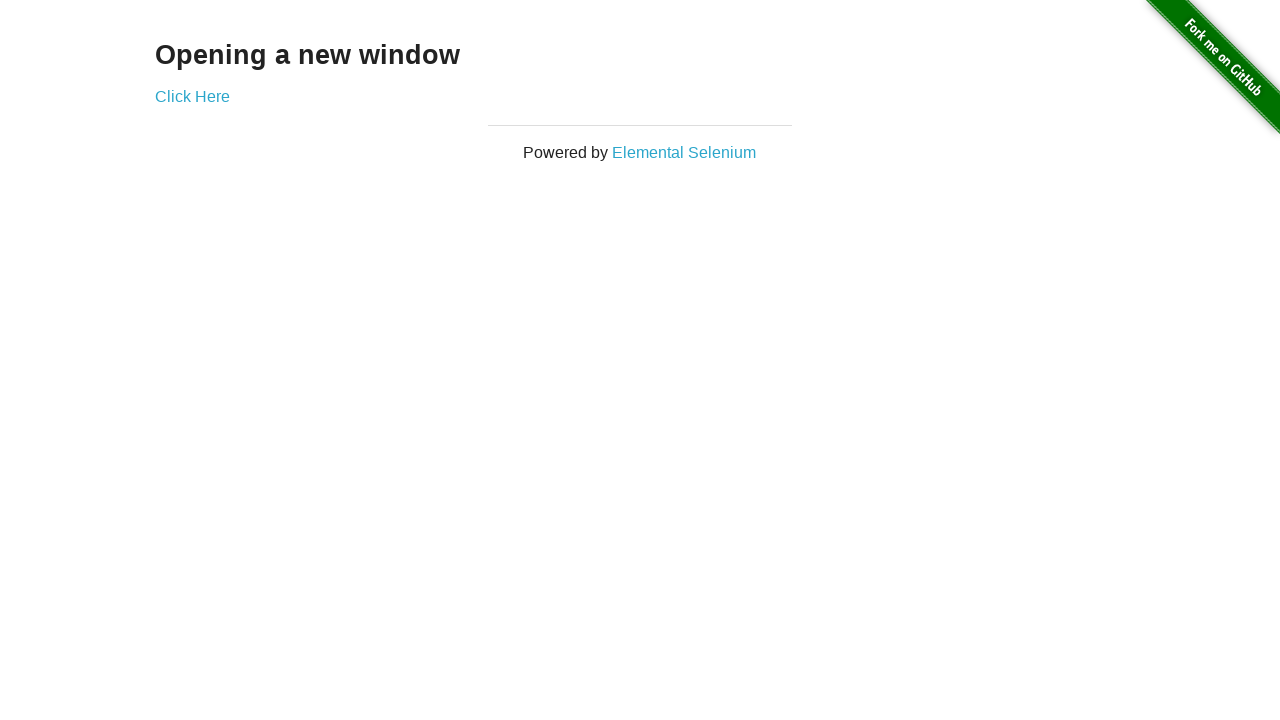

Opened a new browser window
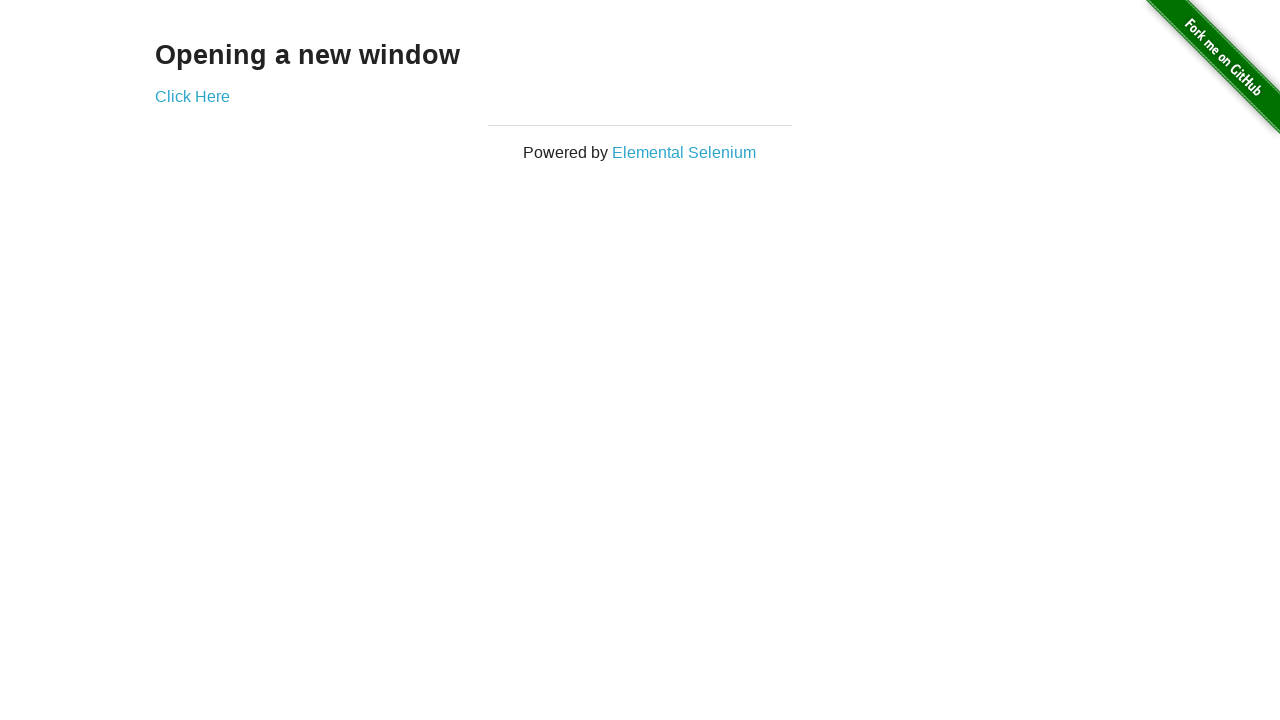

Navigated new window to typos page
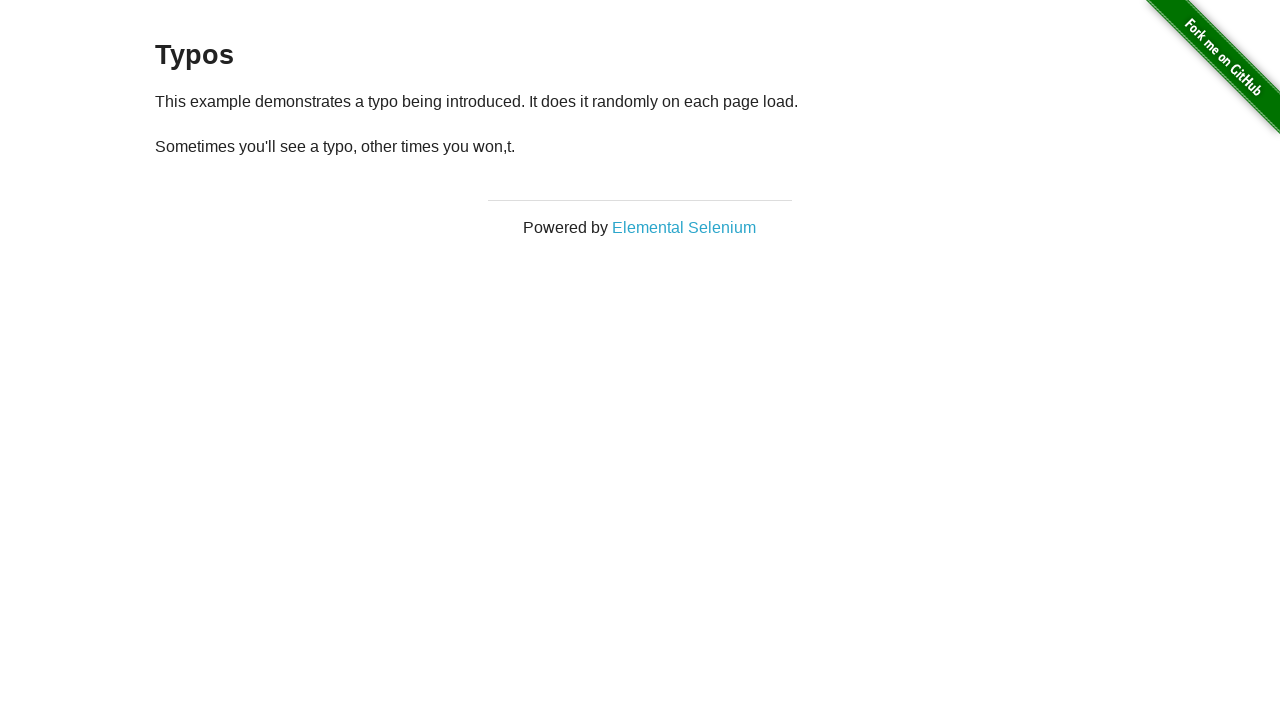

Verified two window handles exist in context
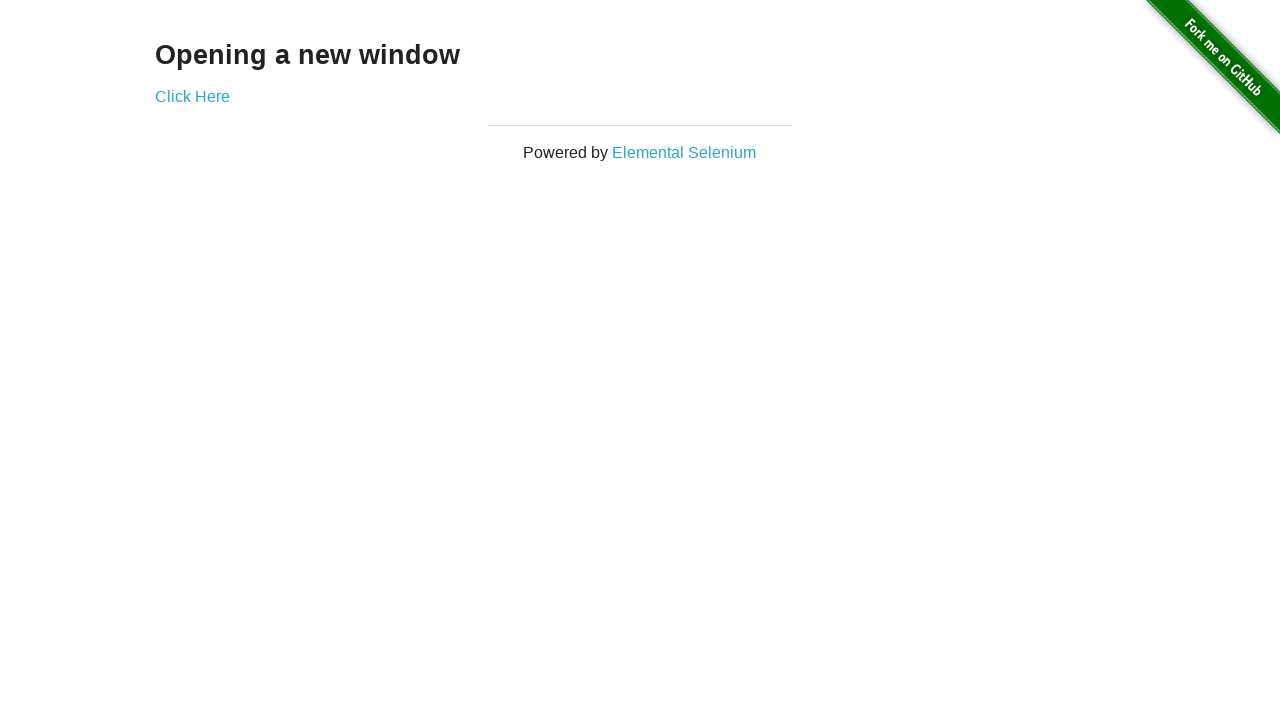

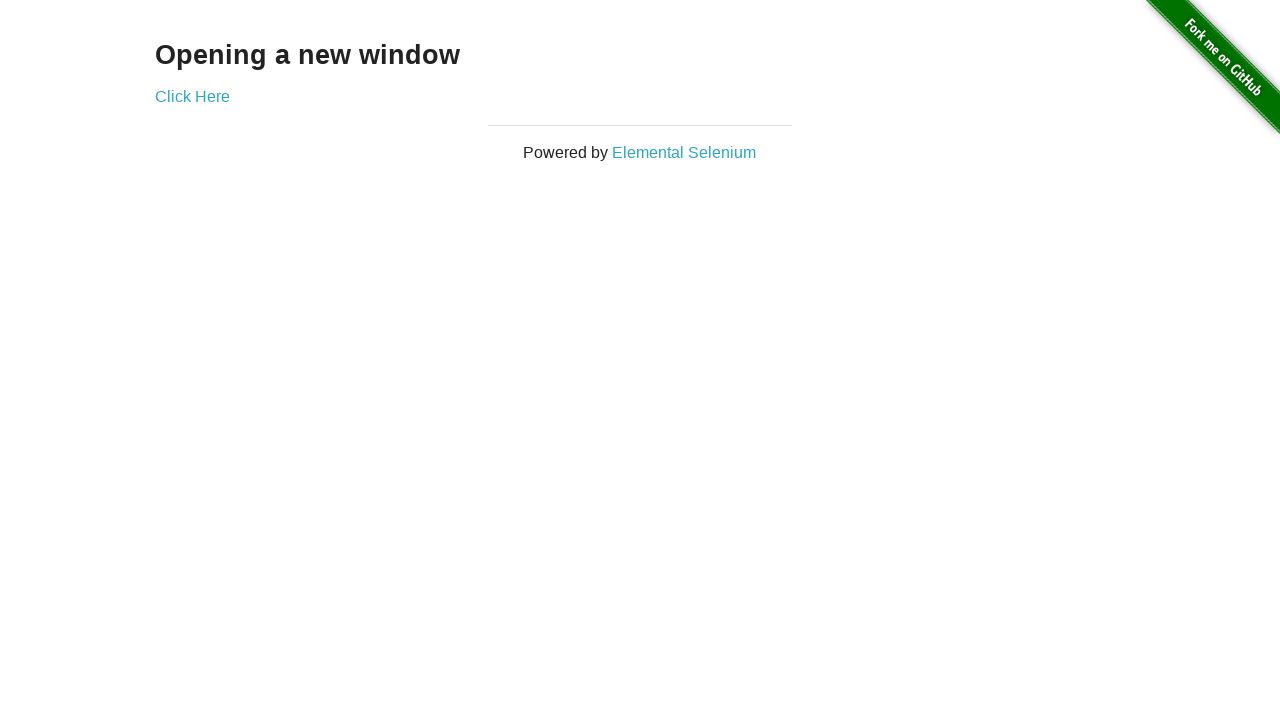